Tests page scrolling behavior by scrolling down in multiple increments, then clicking the Legal link and verifying the Legal section heading is displayed.

Starting URL: https://mahara.org/

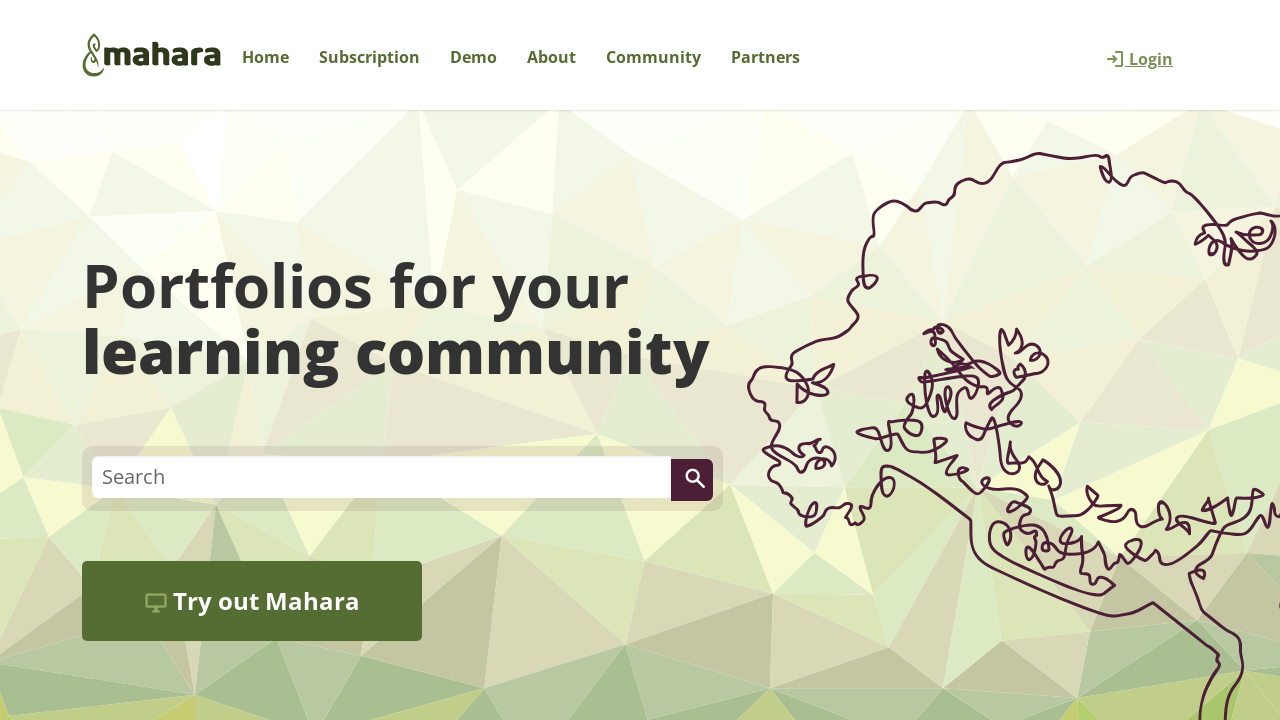

Scrolled down by 300 pixels
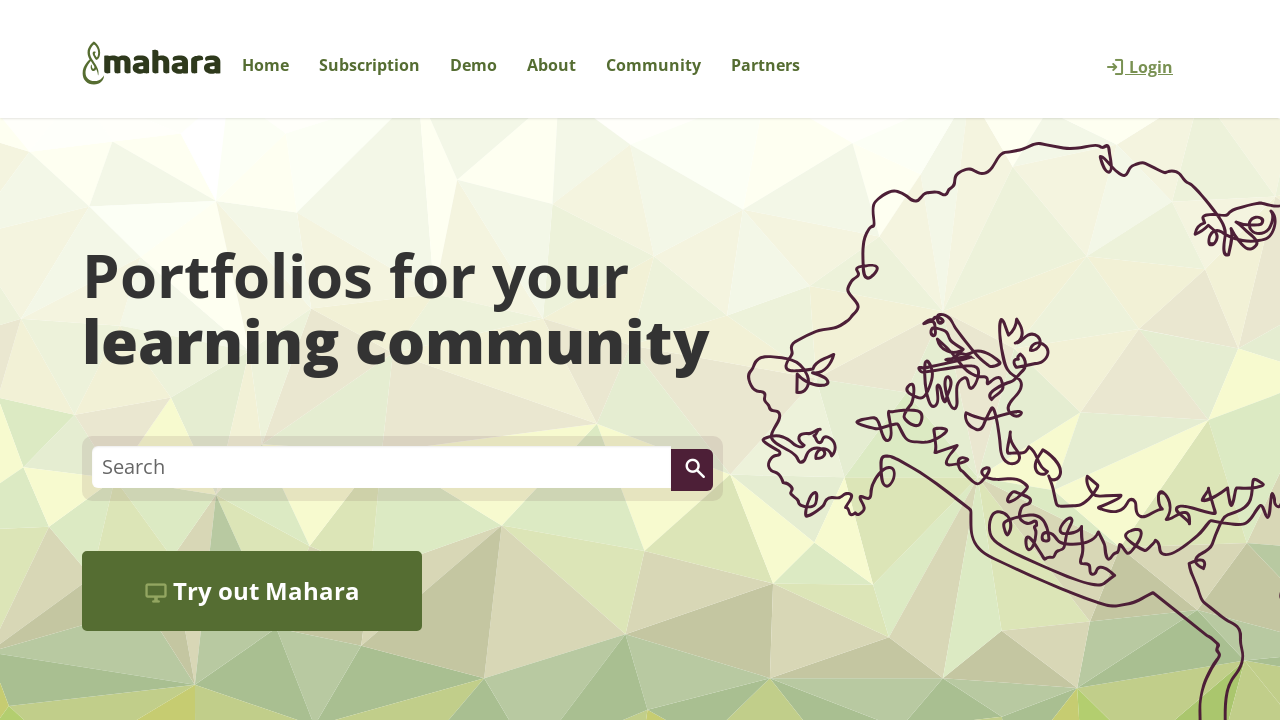

Waited 500ms after first scroll
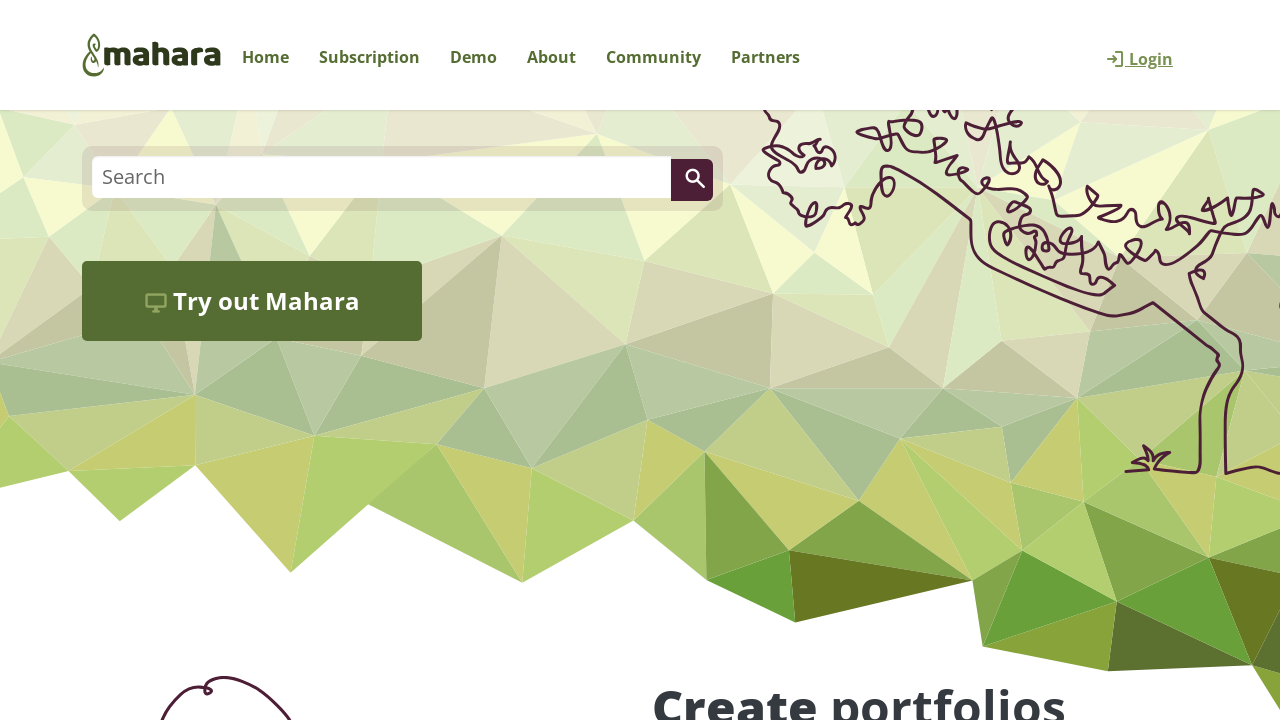

Scrolled down by 700 pixels
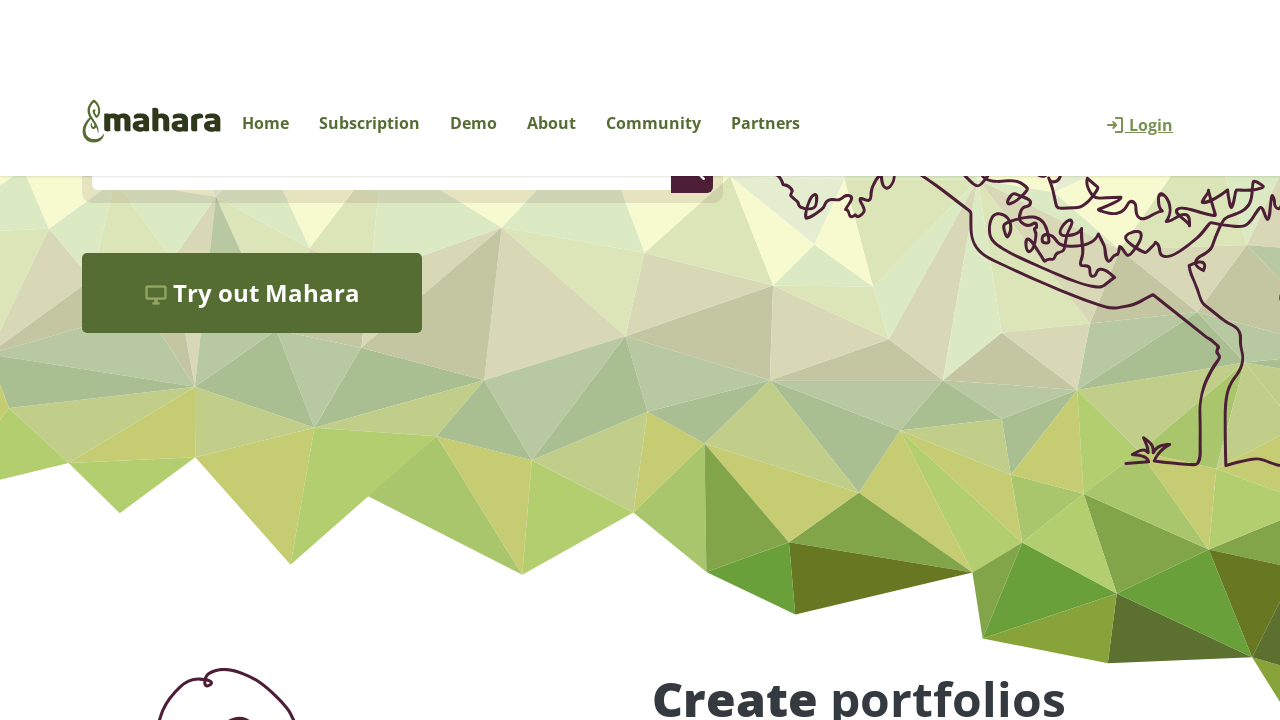

Waited 500ms after second scroll
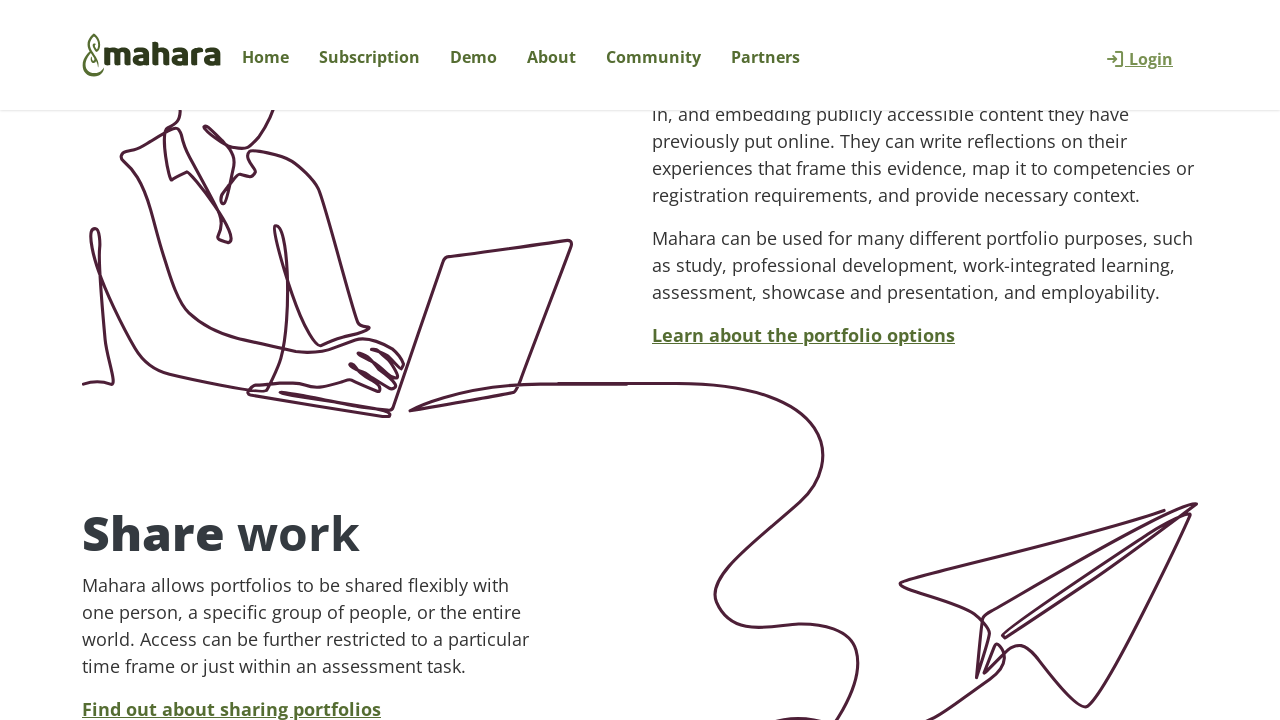

Scrolled down by 1000 pixels (iteration 1 of 5)
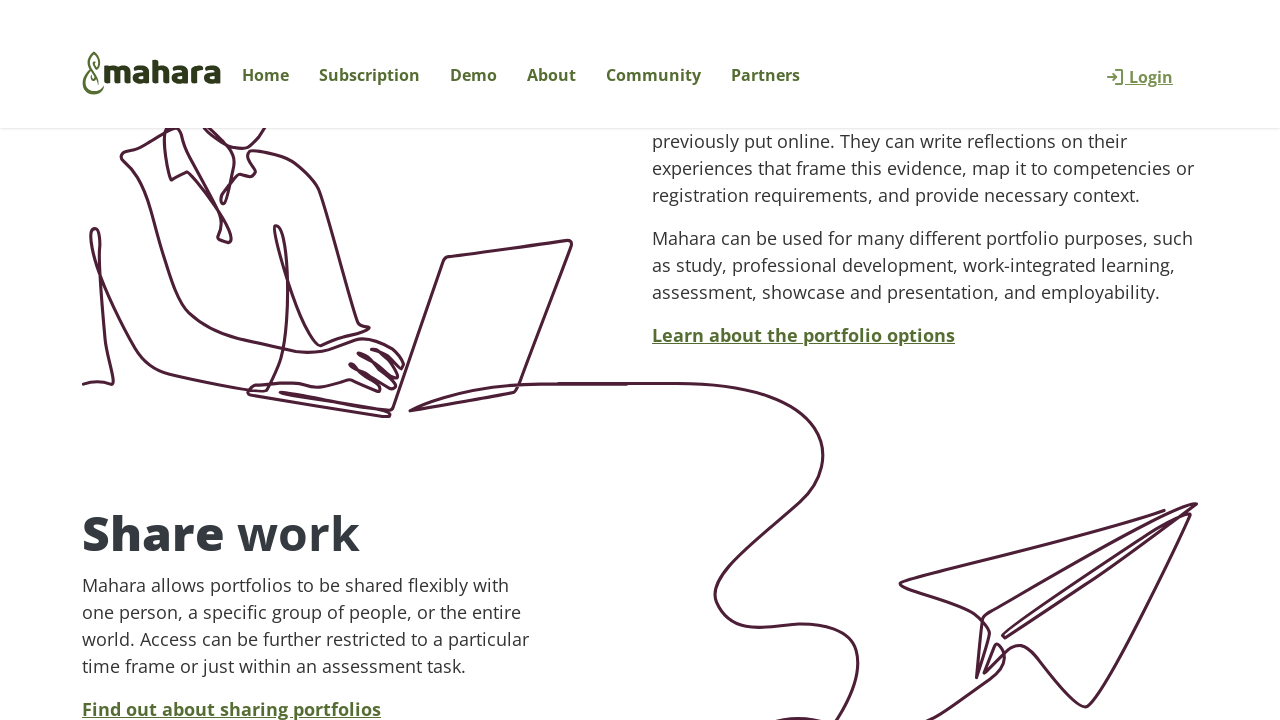

Waited 500ms after scroll iteration 1
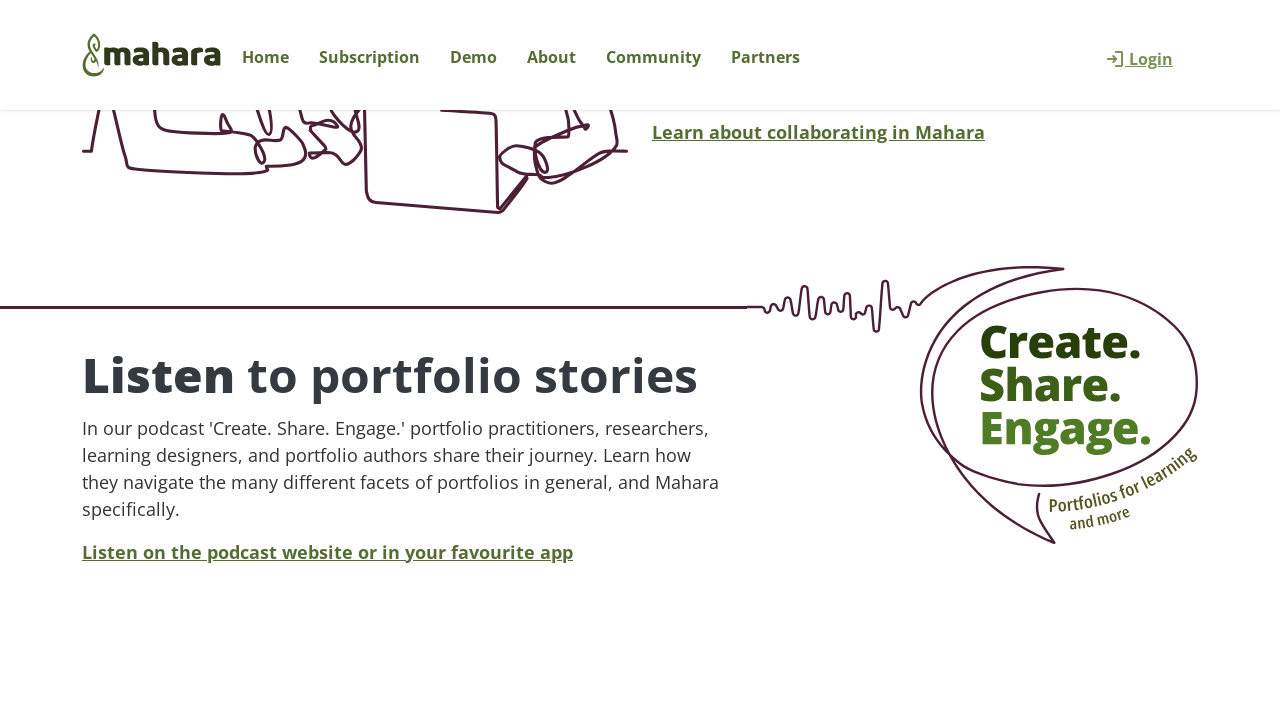

Scrolled down by 1000 pixels (iteration 2 of 5)
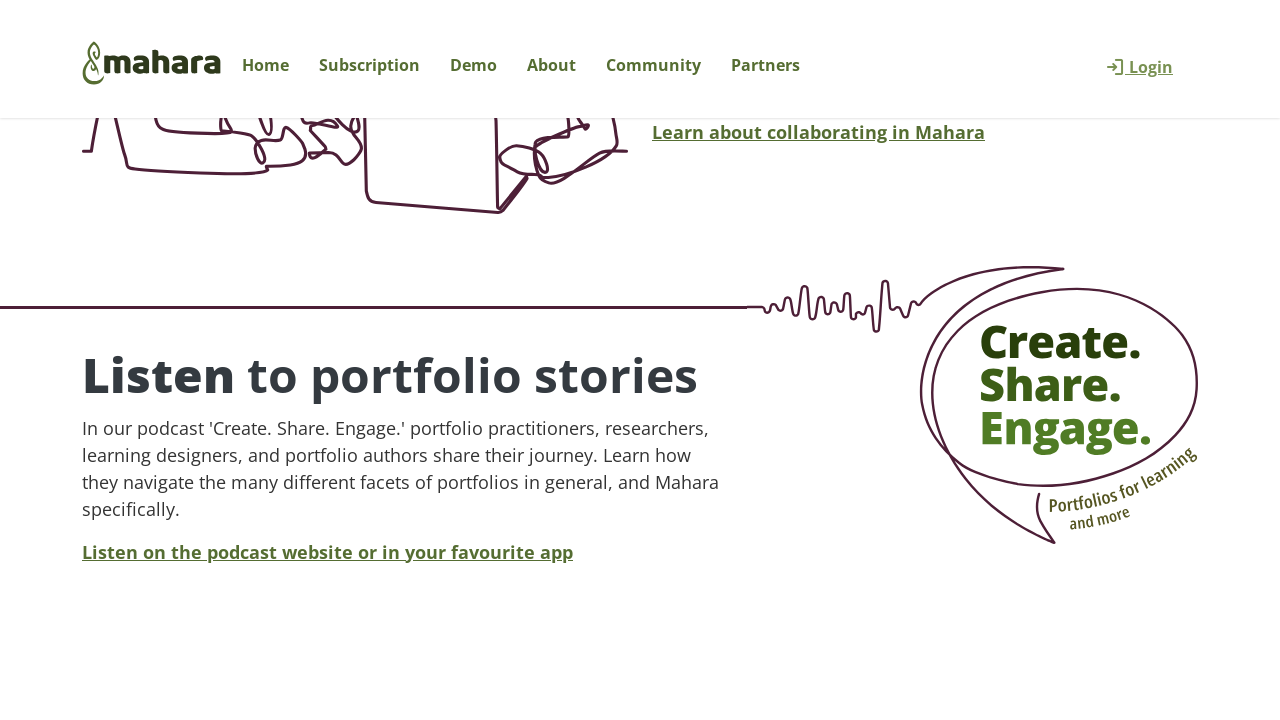

Waited 500ms after scroll iteration 2
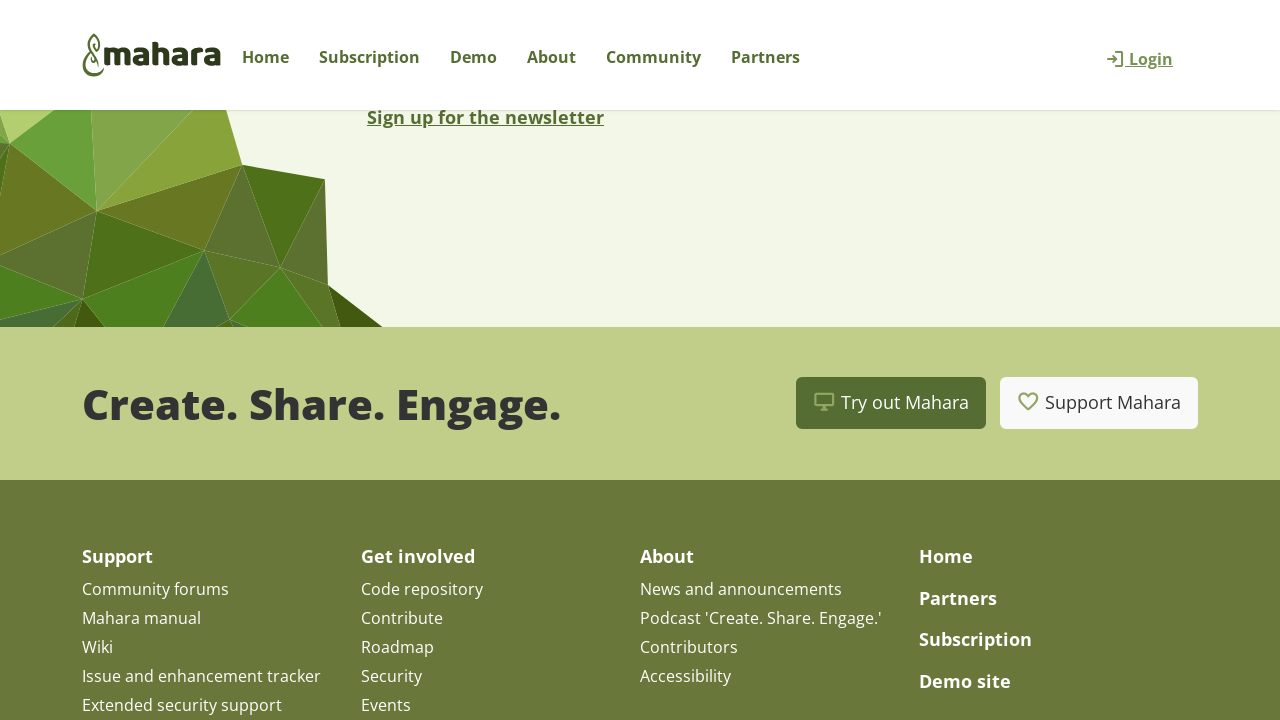

Scrolled down by 1000 pixels (iteration 3 of 5)
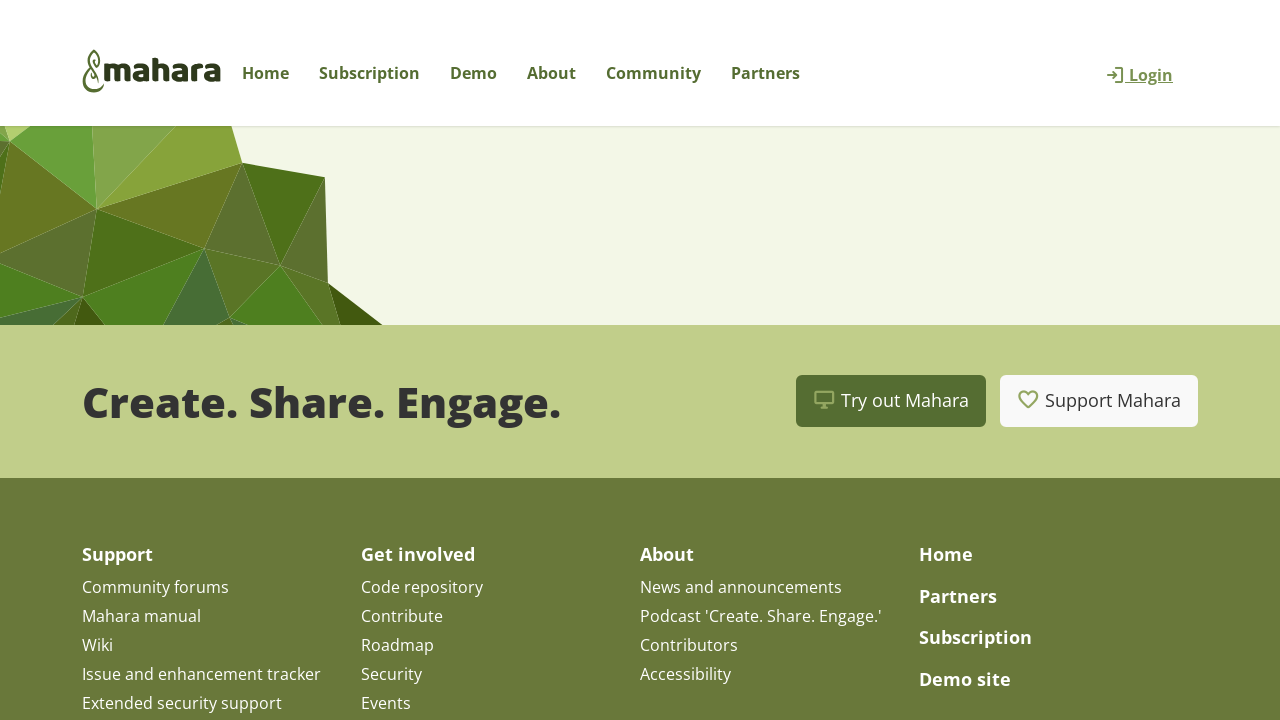

Waited 500ms after scroll iteration 3
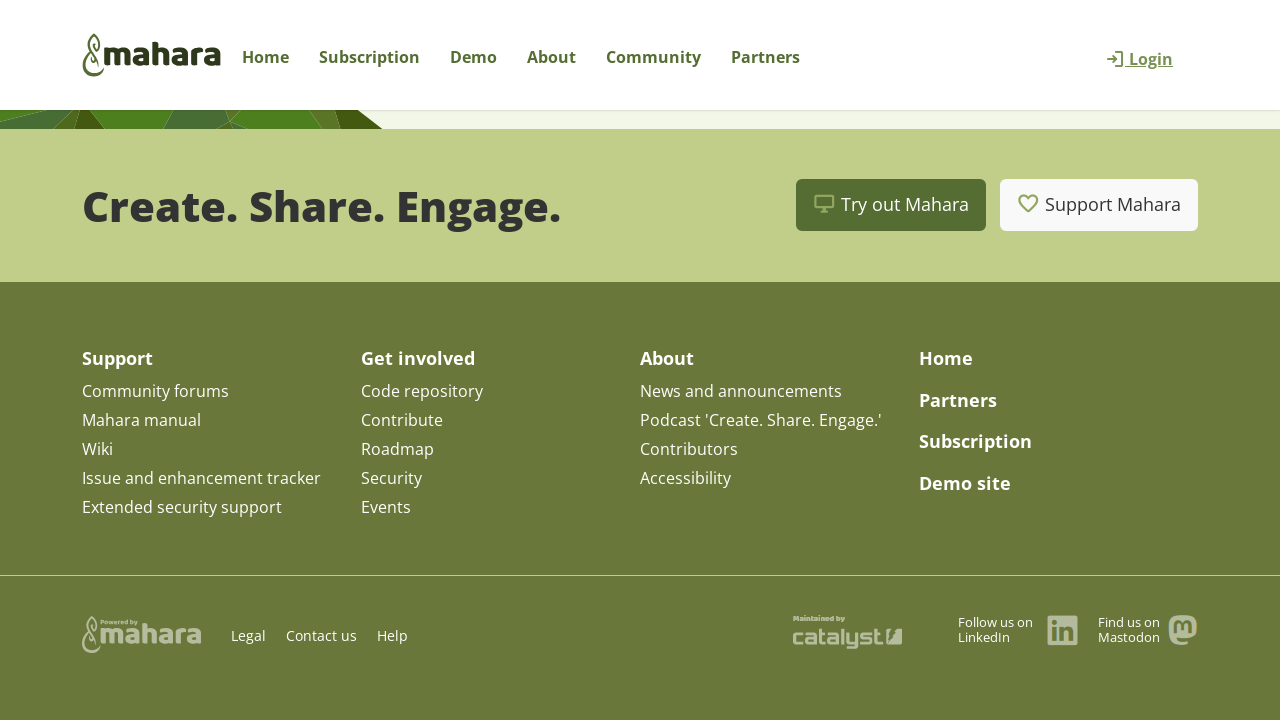

Scrolled down by 1000 pixels (iteration 4 of 5)
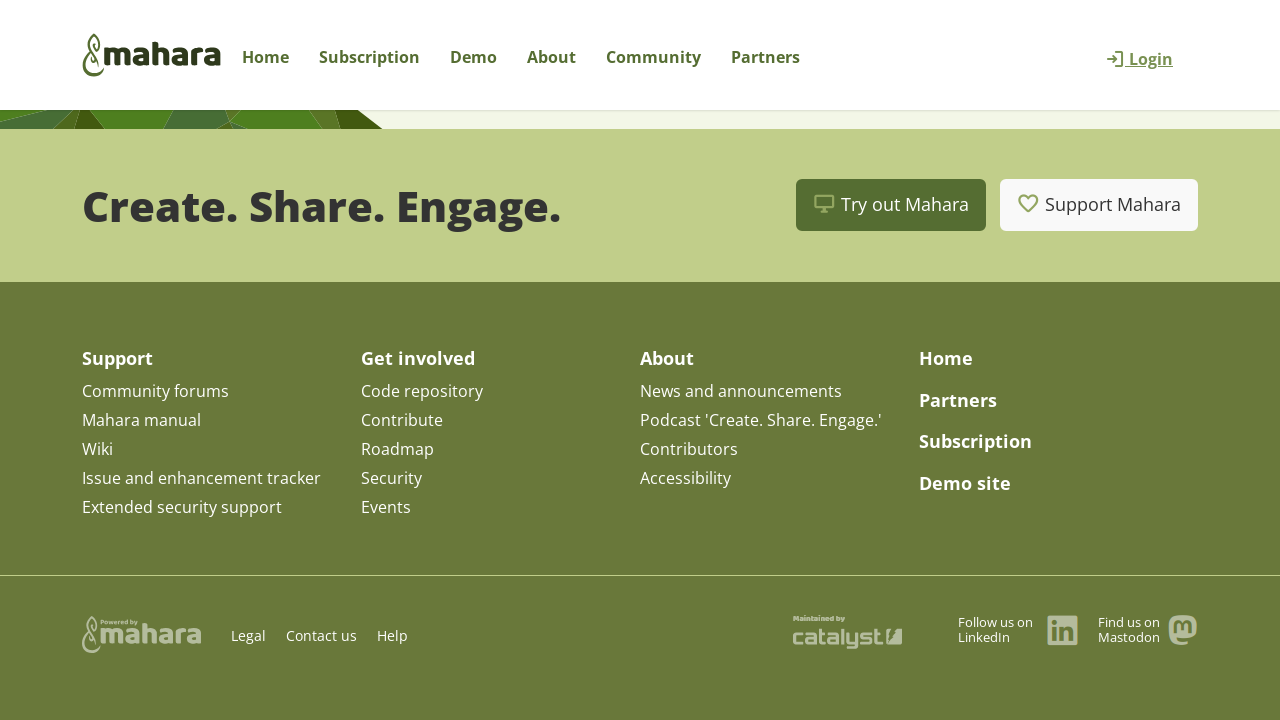

Waited 500ms after scroll iteration 4
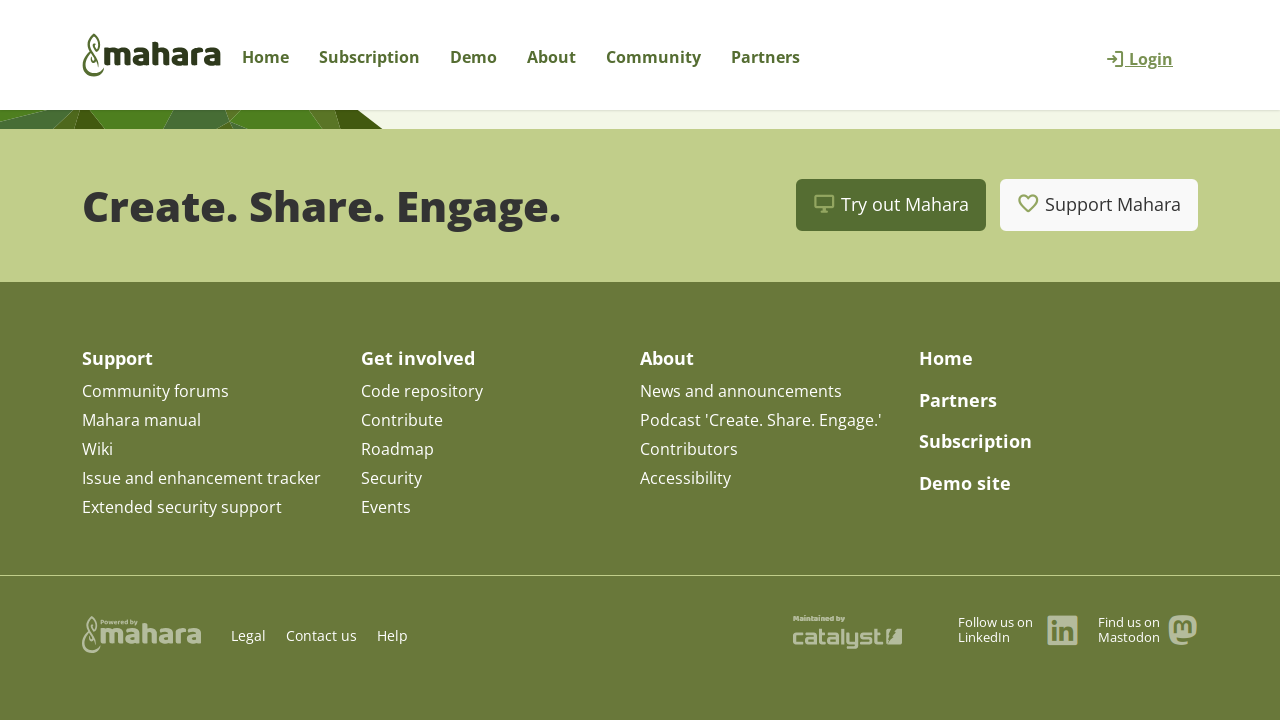

Scrolled down by 1000 pixels (iteration 5 of 5)
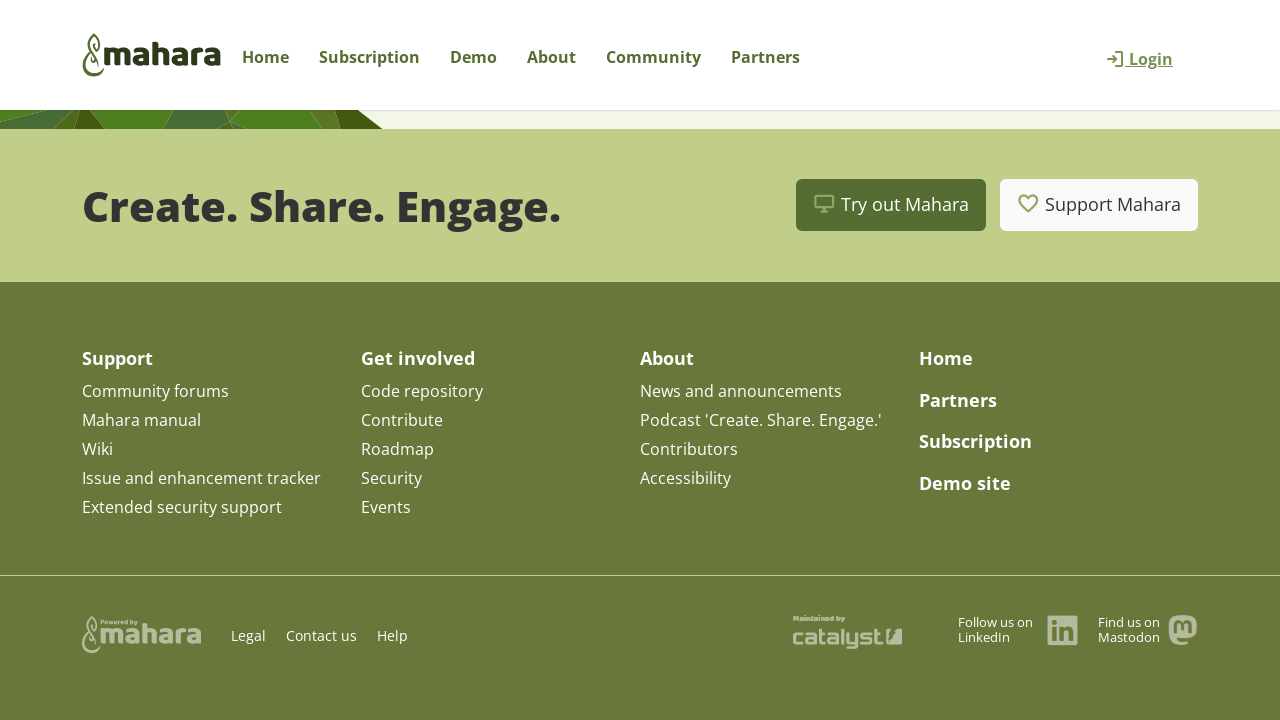

Waited 500ms after scroll iteration 5
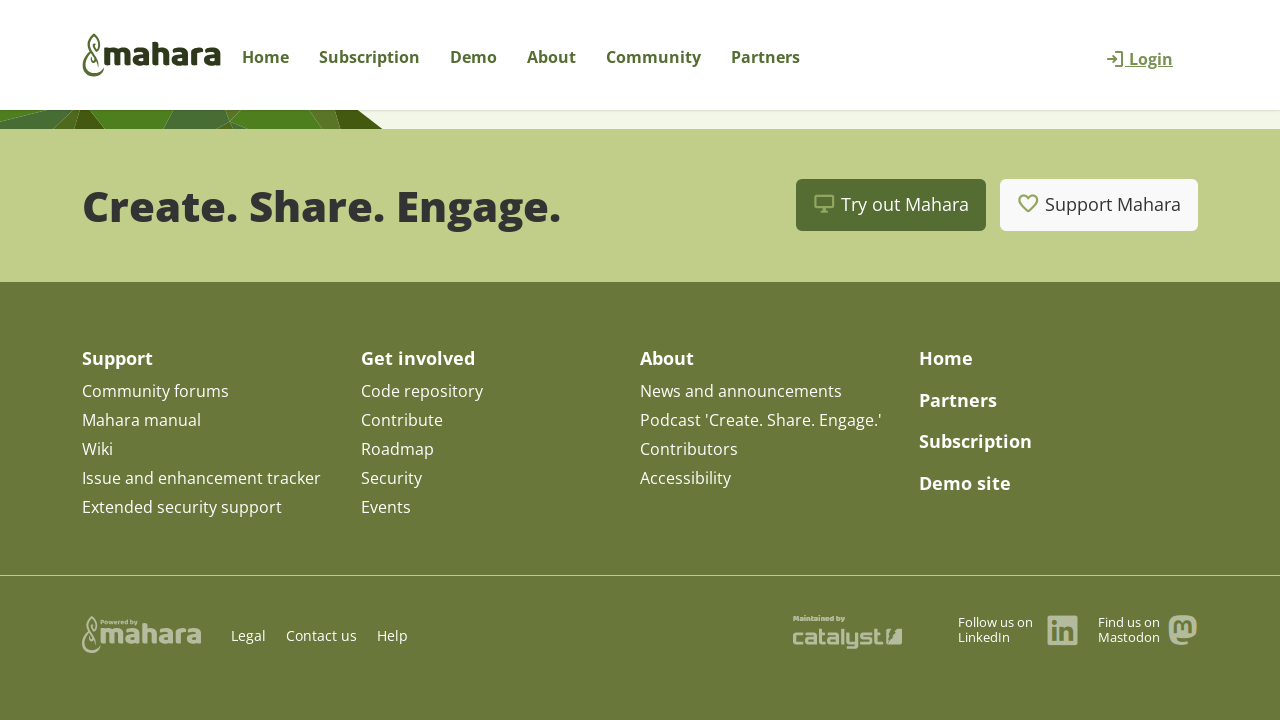

Legal link became visible
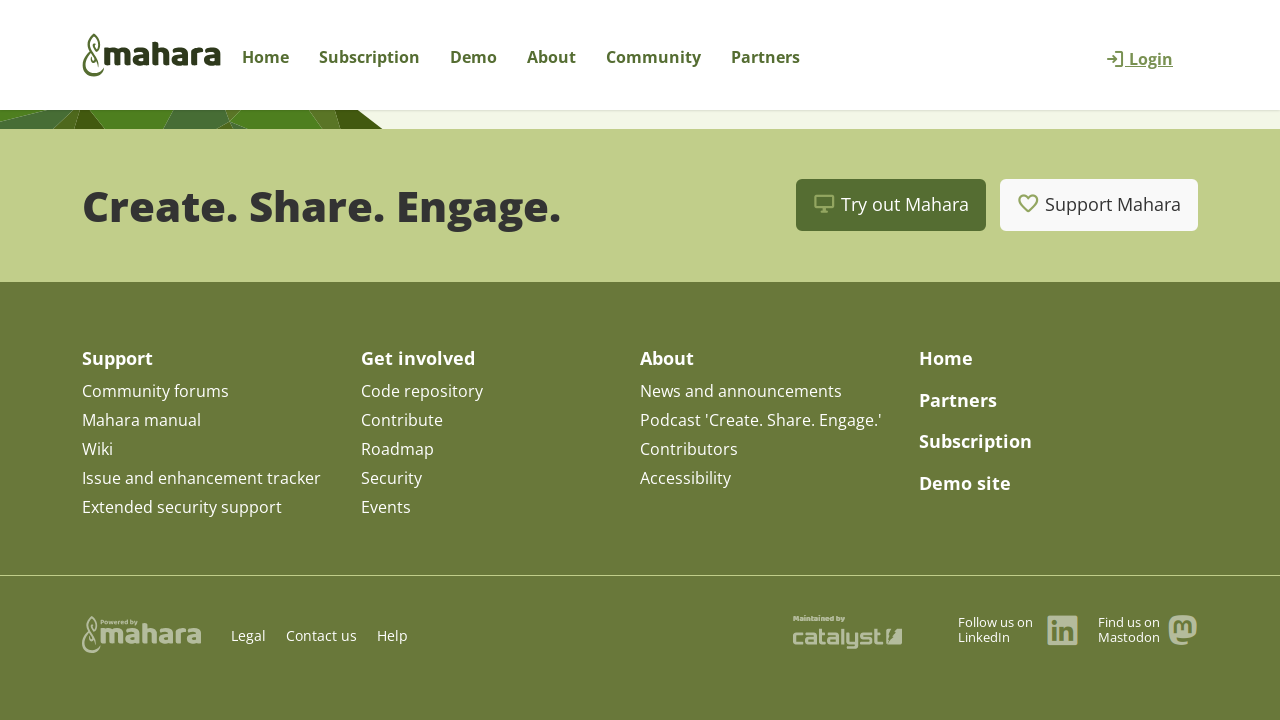

Clicked on Legal link at (248, 635) on a:has-text('Legal')
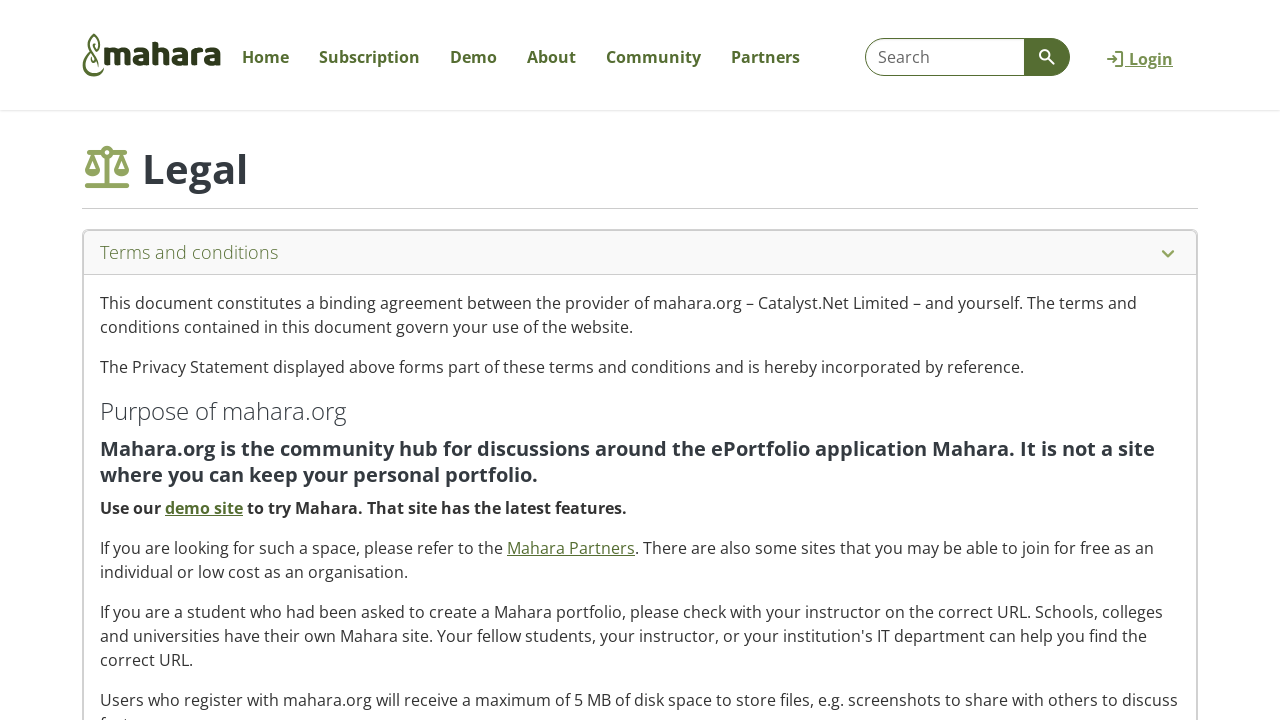

Legal section heading became visible
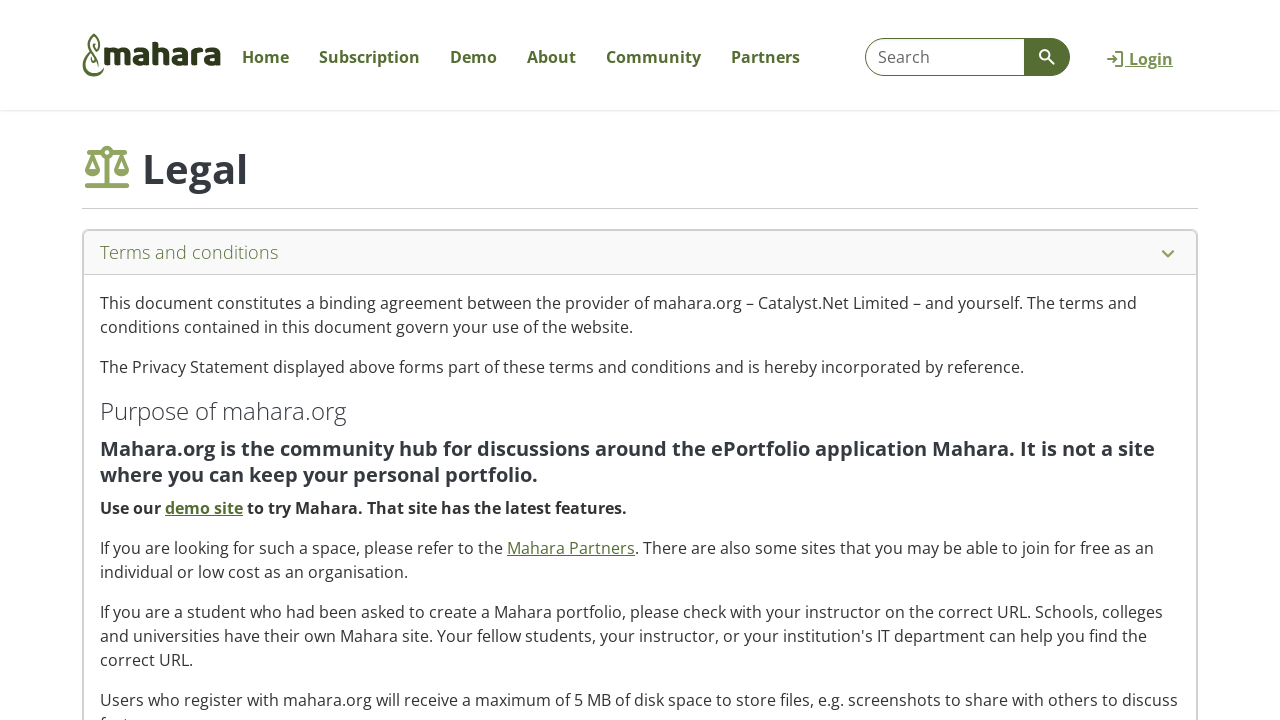

Verified Legal section heading is displayed
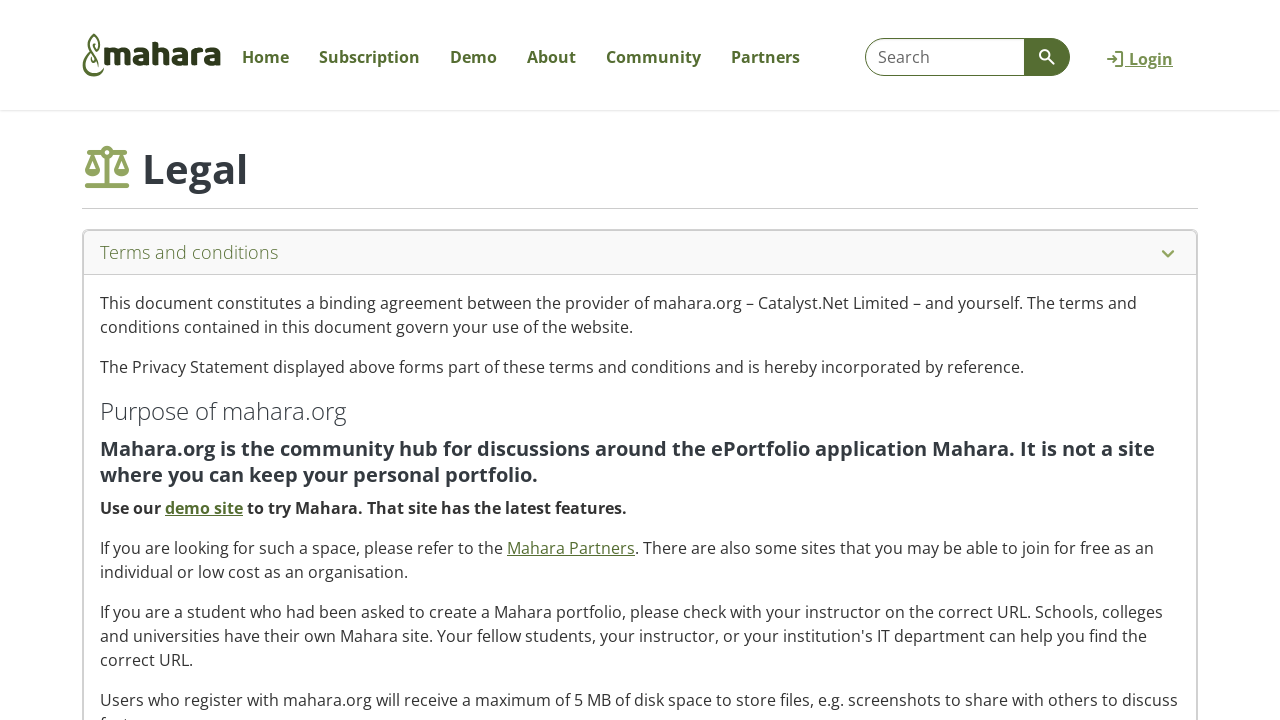

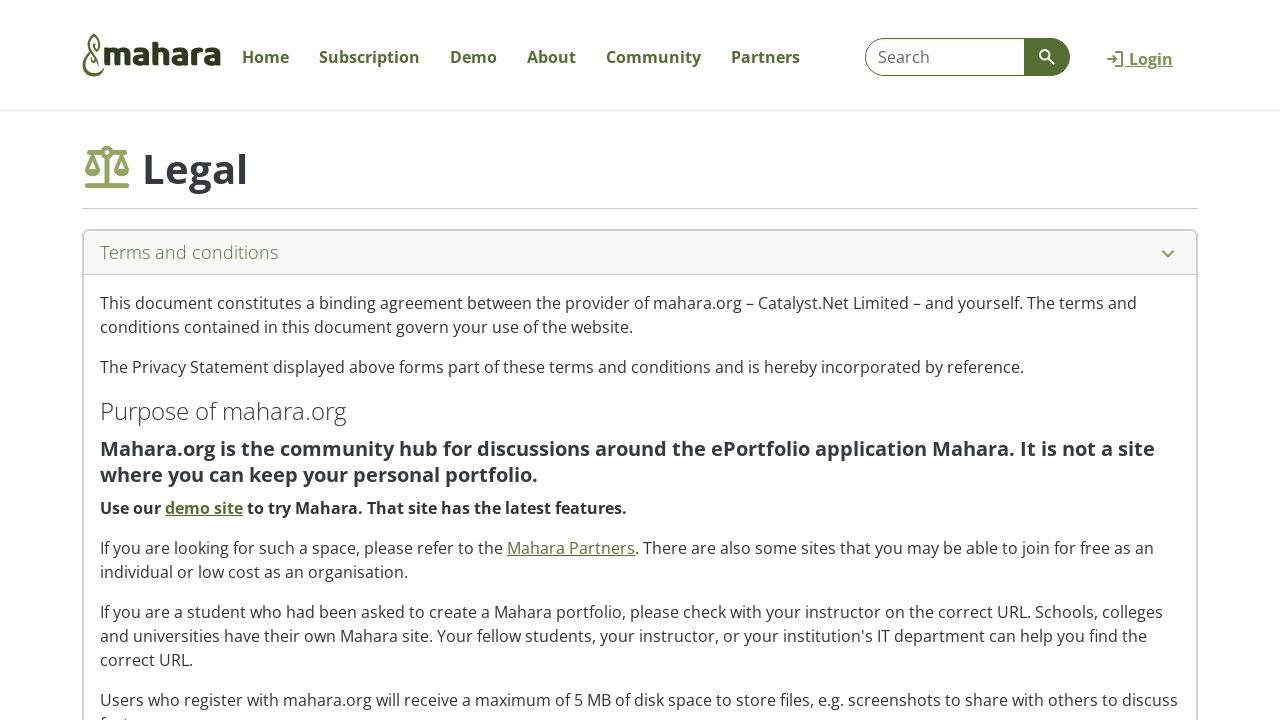